Tests marking all items as completed using the toggle-all checkbox after creating 3 todos

Starting URL: https://demo.playwright.dev/todomvc

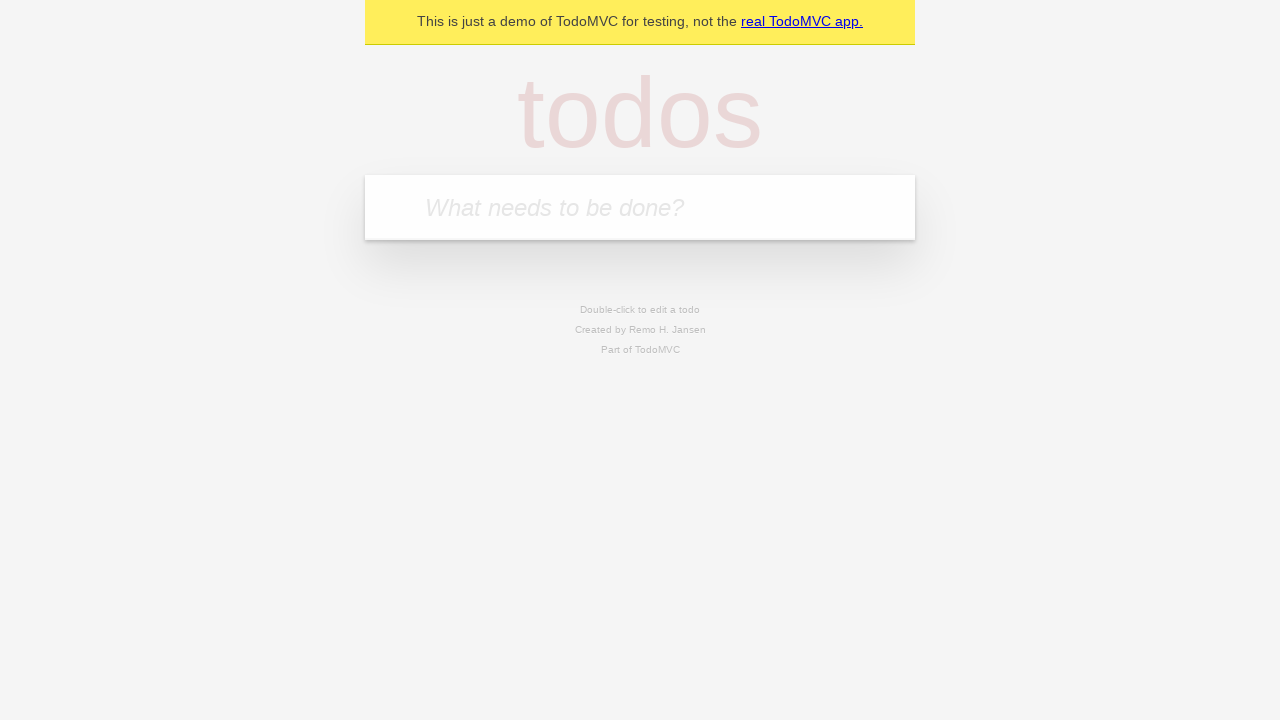

Filled new todo input with 'buy some cheese' on .new-todo
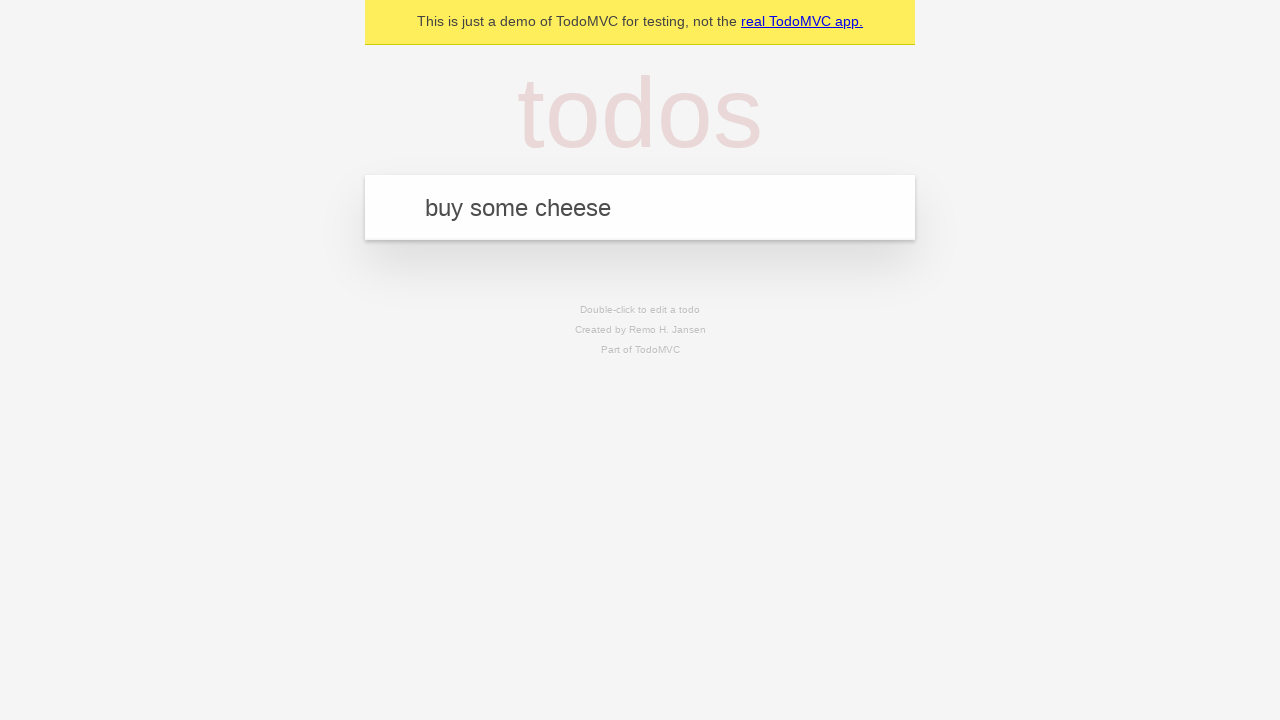

Pressed Enter to create first todo on .new-todo
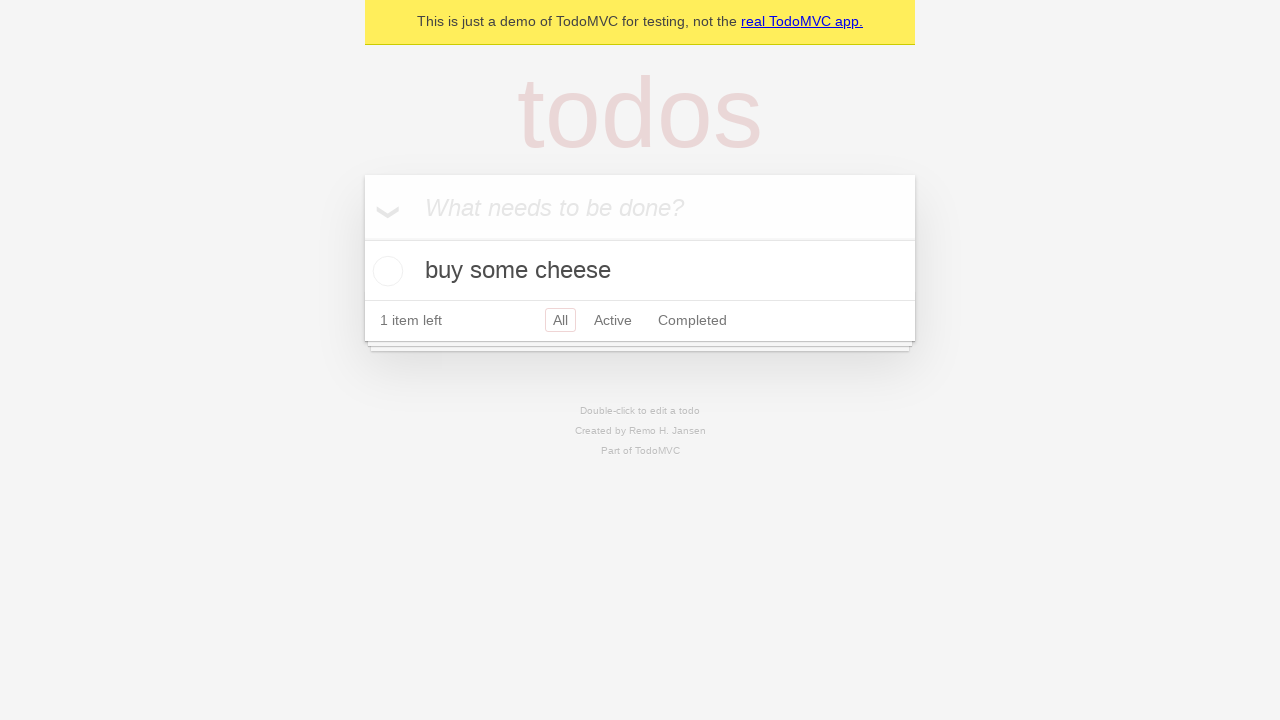

Filled new todo input with 'feed the cat' on .new-todo
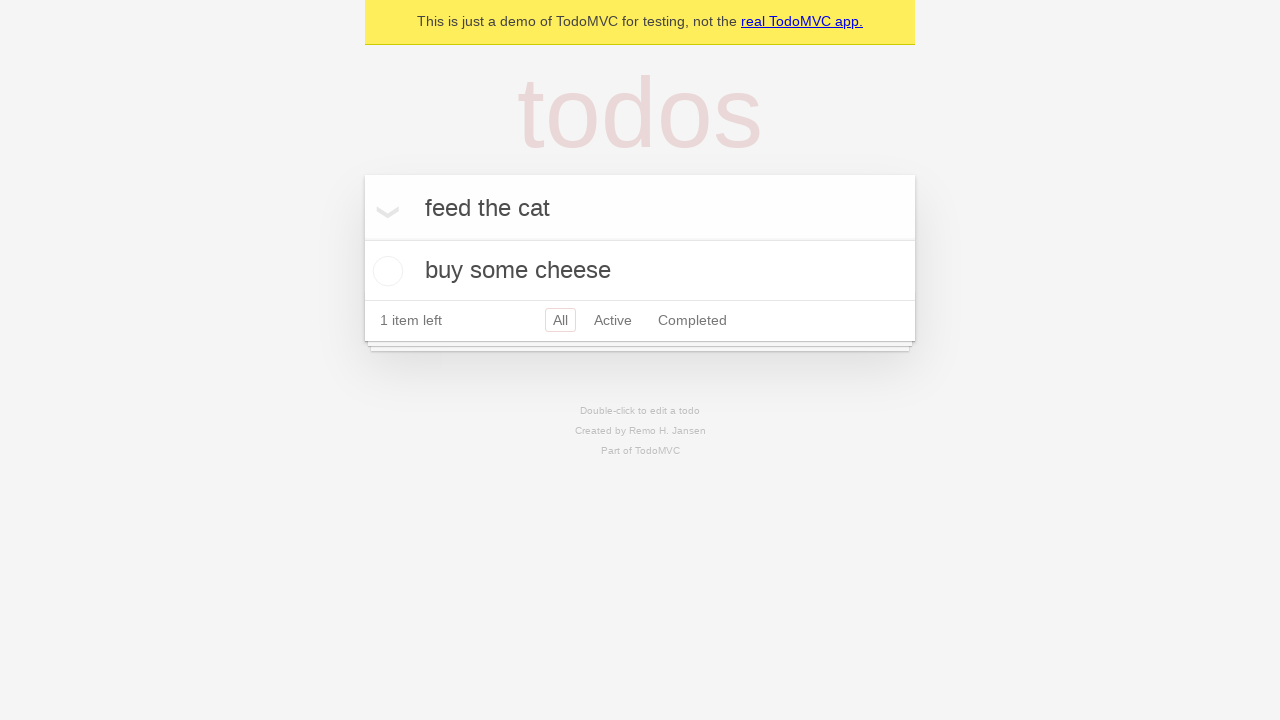

Pressed Enter to create second todo on .new-todo
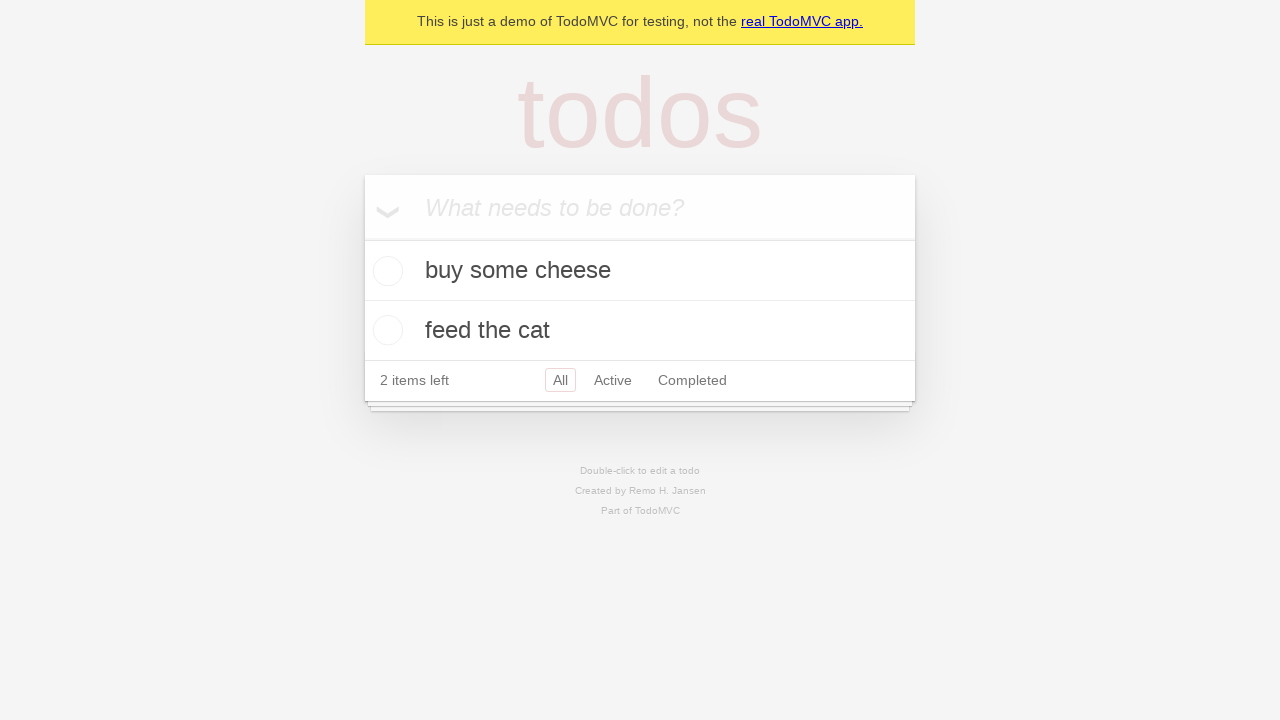

Filled new todo input with 'book a doctors appointment' on .new-todo
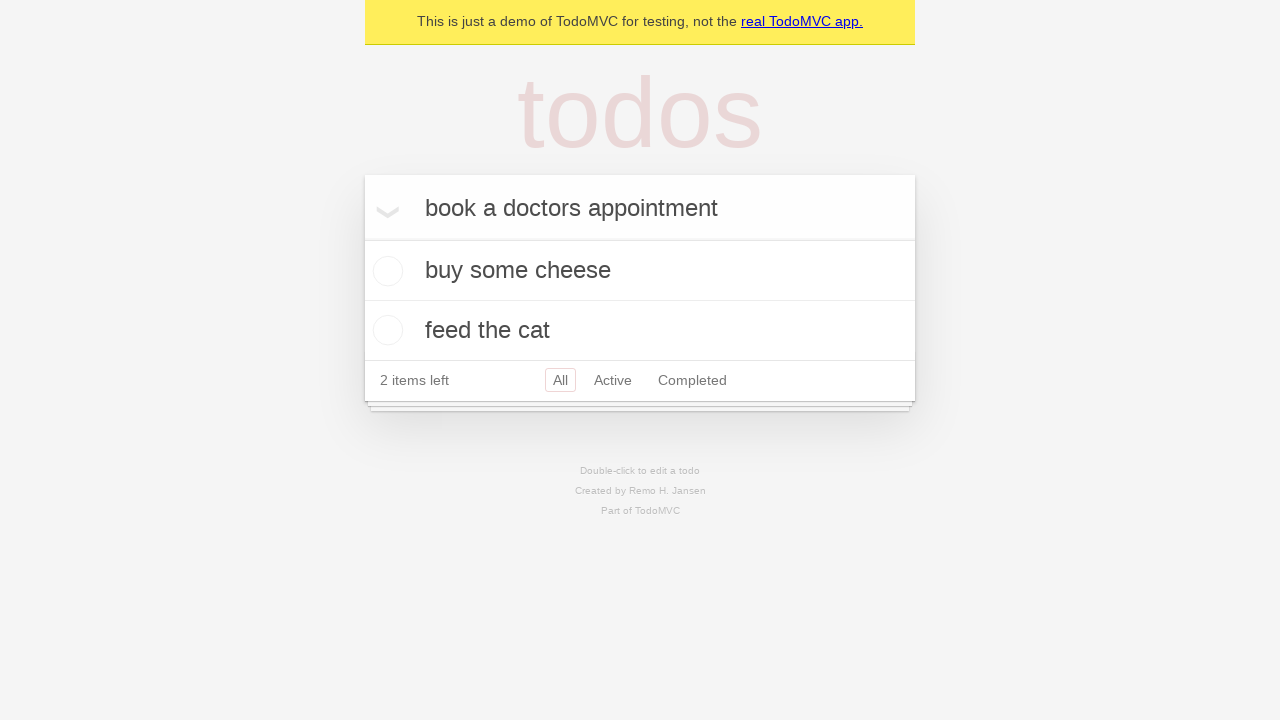

Pressed Enter to create third todo on .new-todo
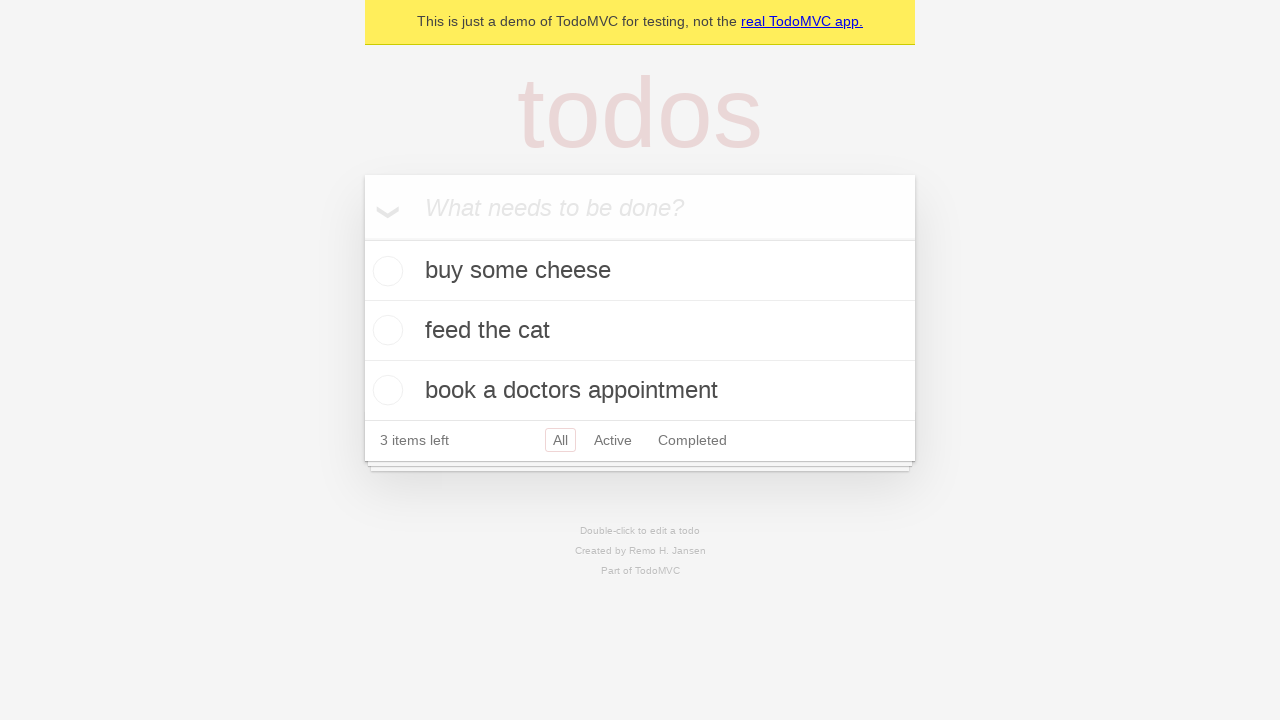

Checked toggle-all checkbox to mark all todos as completed at (362, 238) on .toggle-all
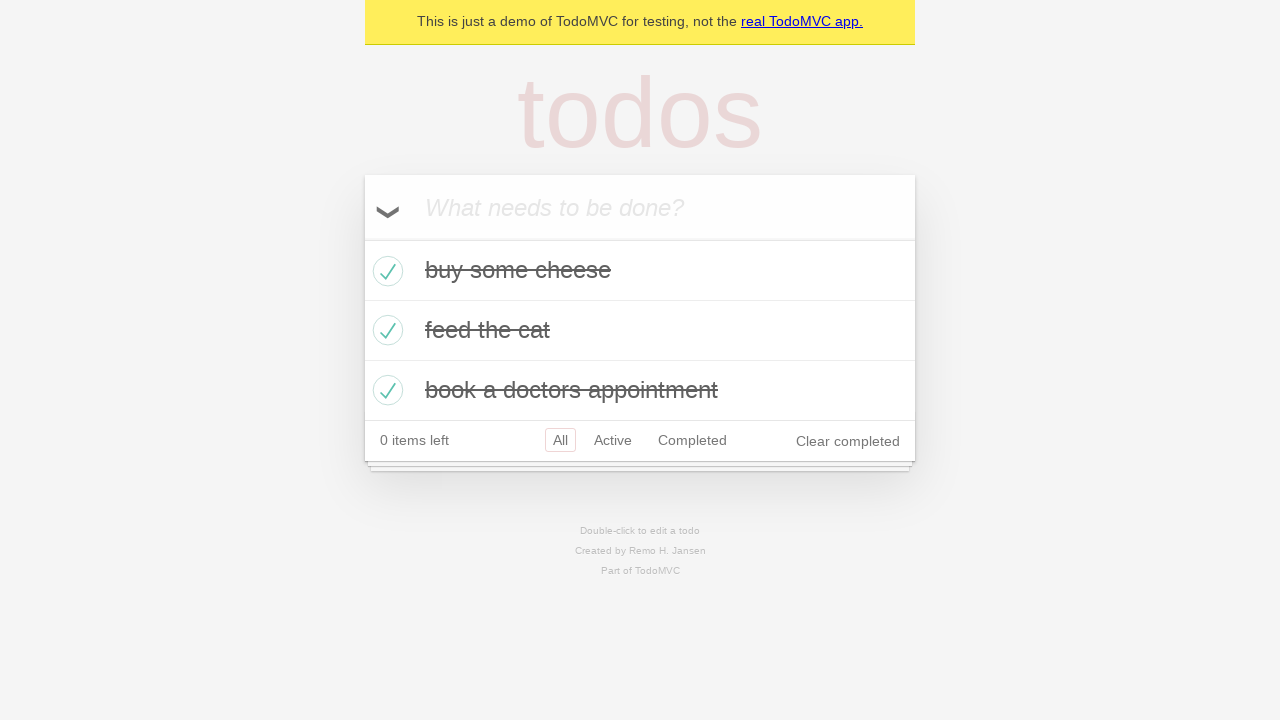

Verified that todos are marked as completed
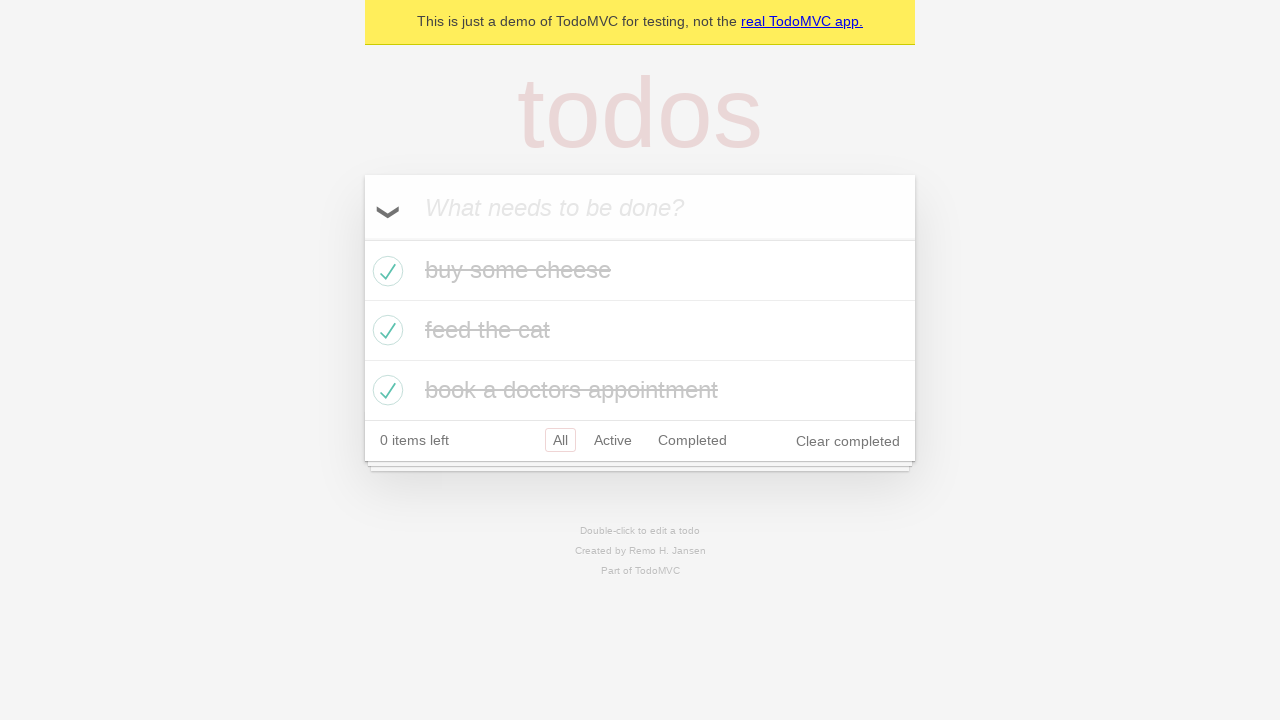

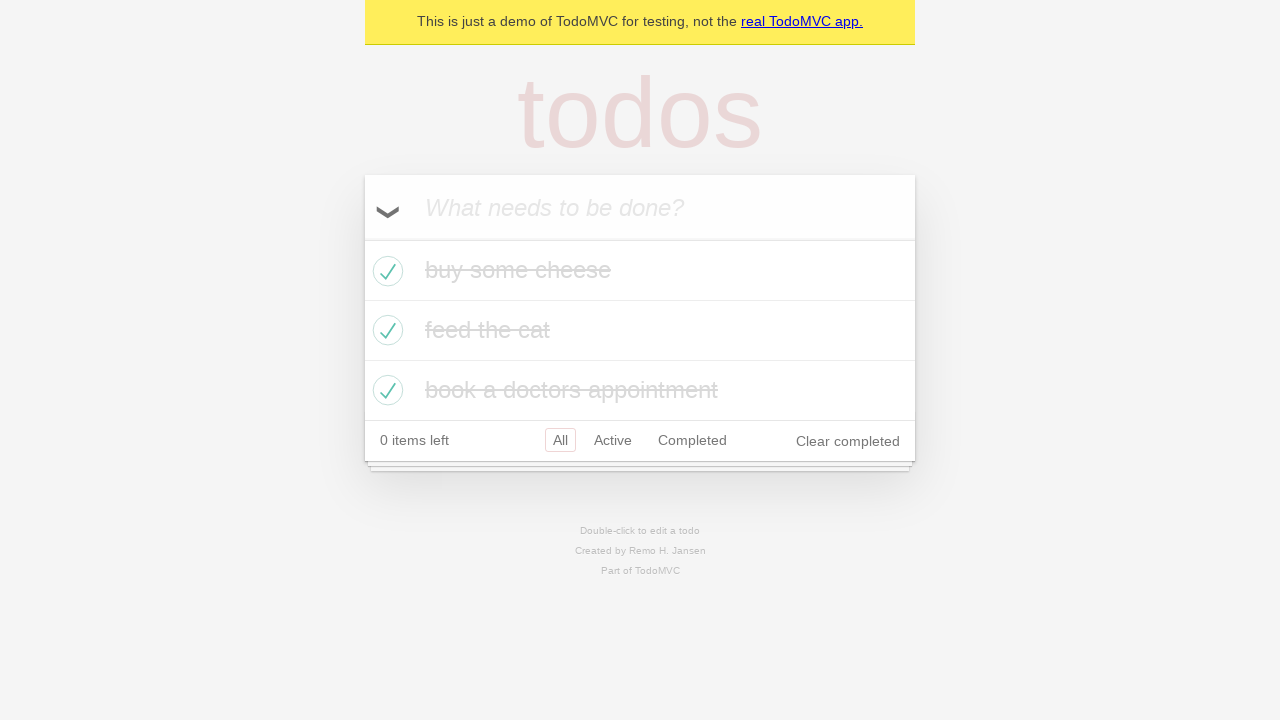